Tests form filling functionality by clicking a partial link text, then filling out a form with first name, last name, city, and country fields before submitting.

Starting URL: http://suninjuly.github.io/find_link_text

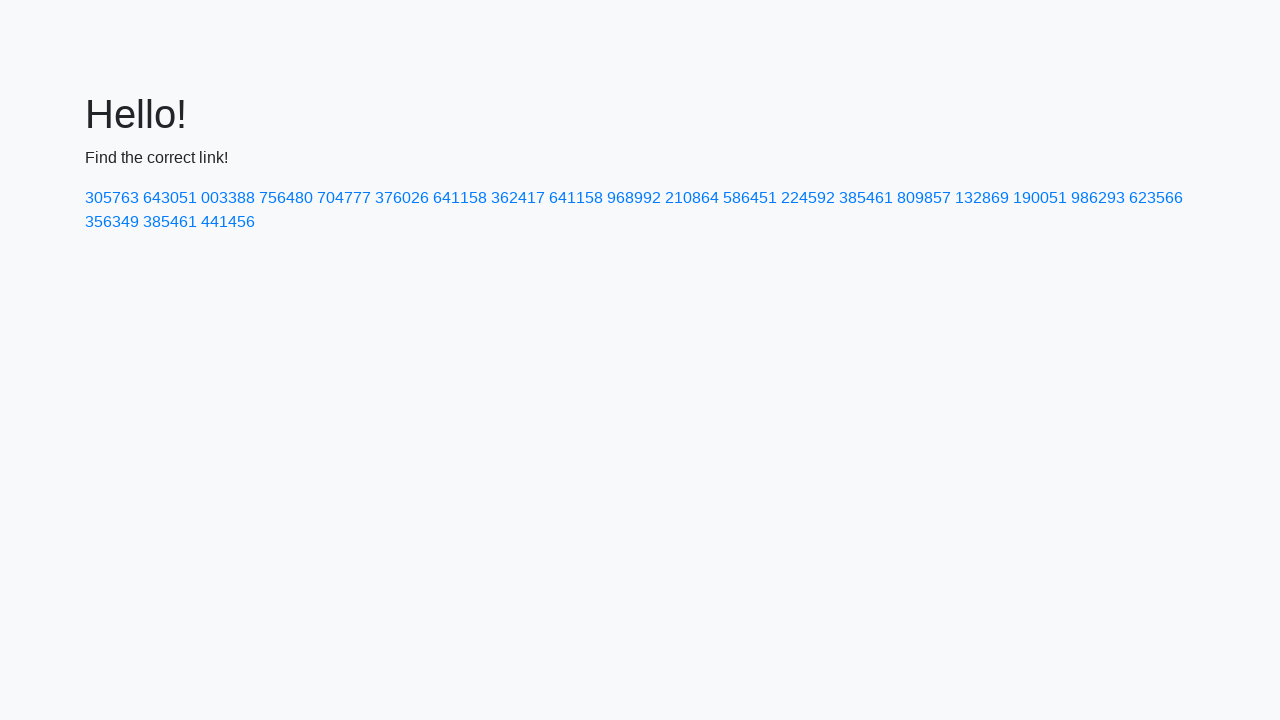

Clicked link containing partial text '224592' at (808, 198) on a:text('224592')
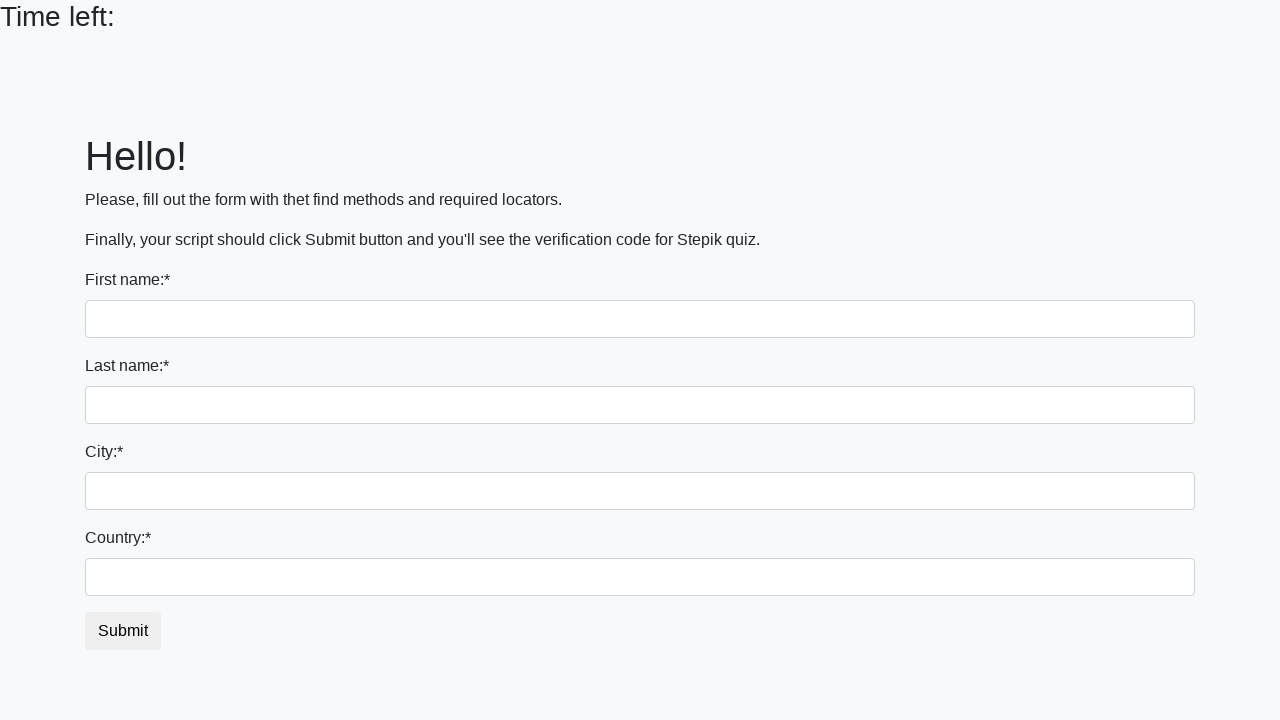

Filled first name field with 'Ivan' on input
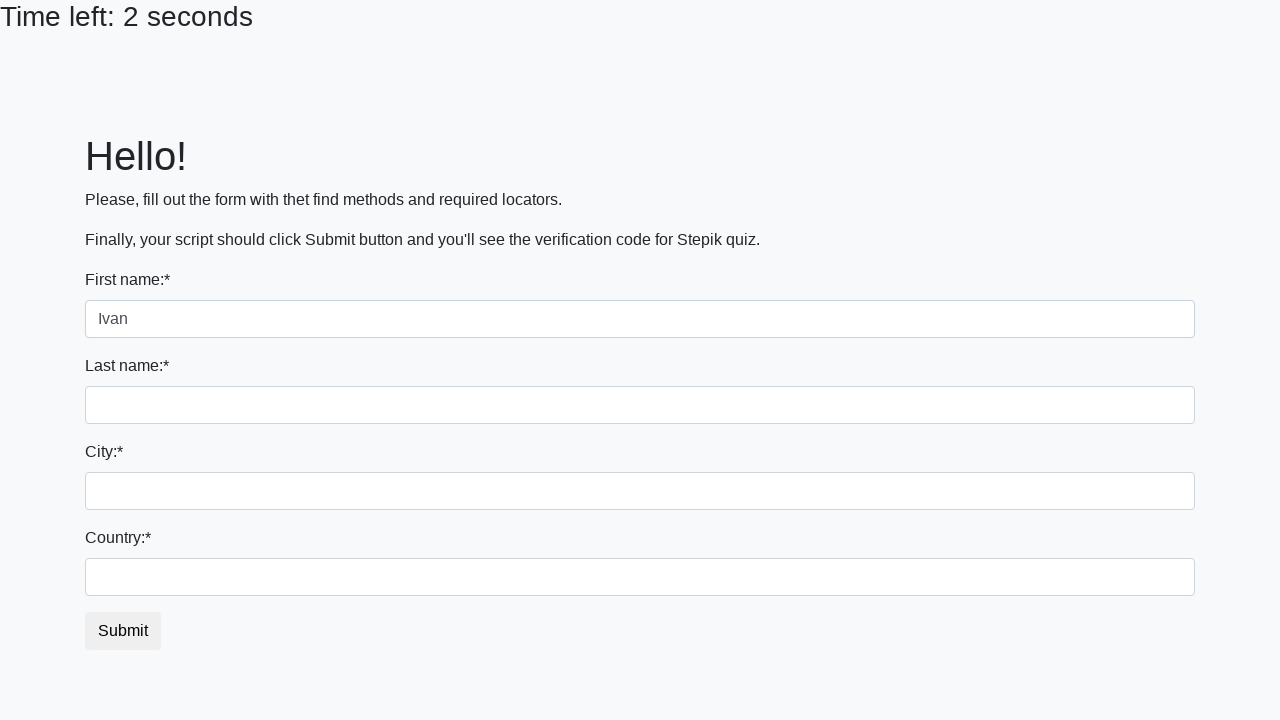

Filled last name field with 'Petrov' on input[name='last_name']
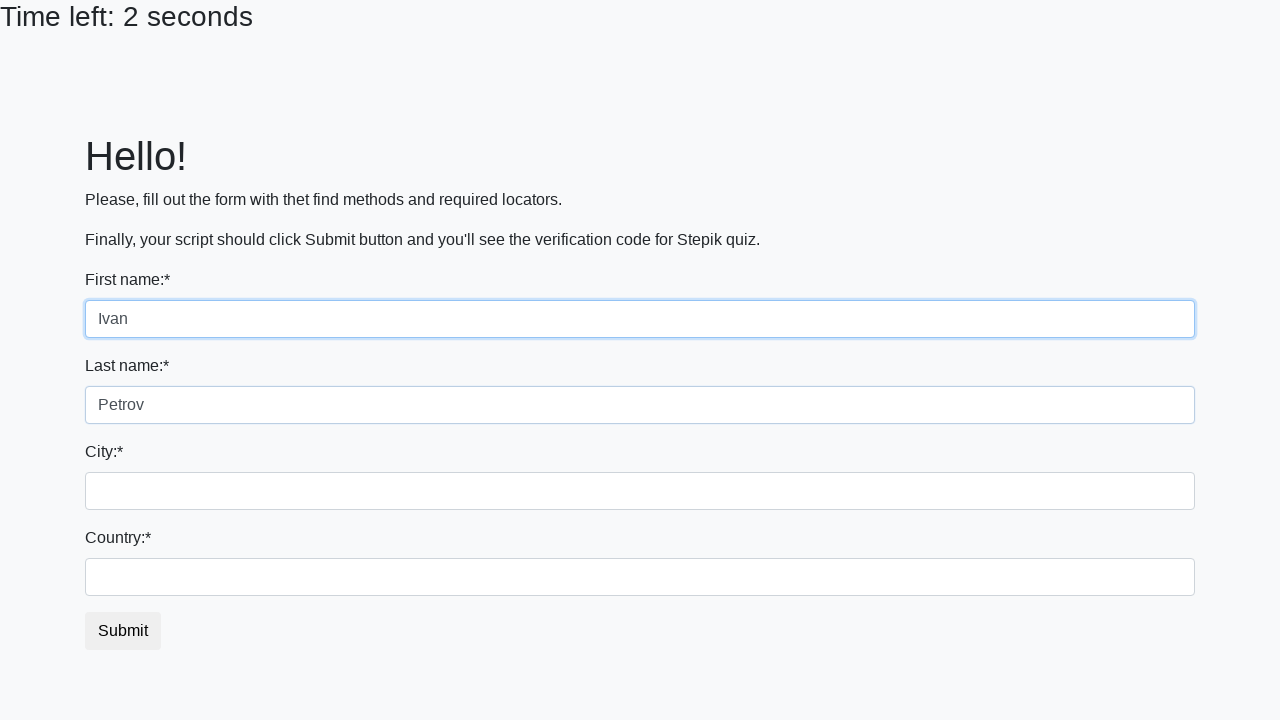

Filled city field with 'Smolensk' on .form-control.city
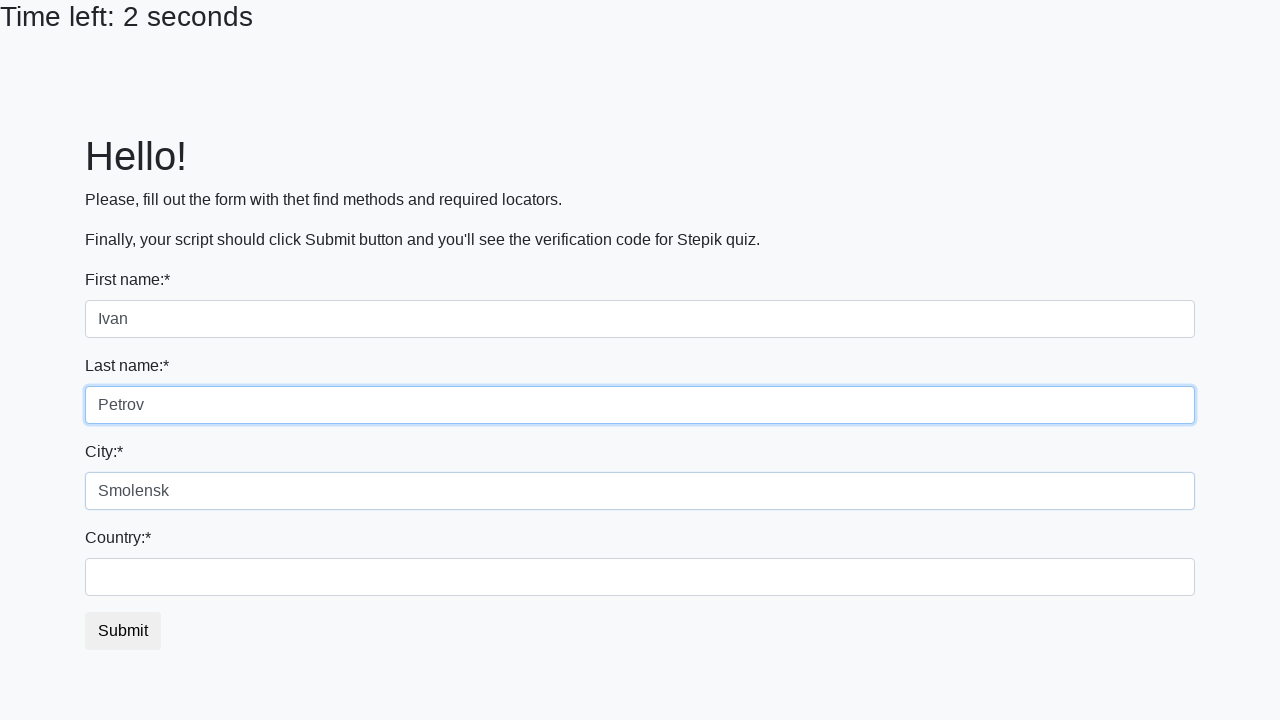

Filled country field with 'Russia' on #country
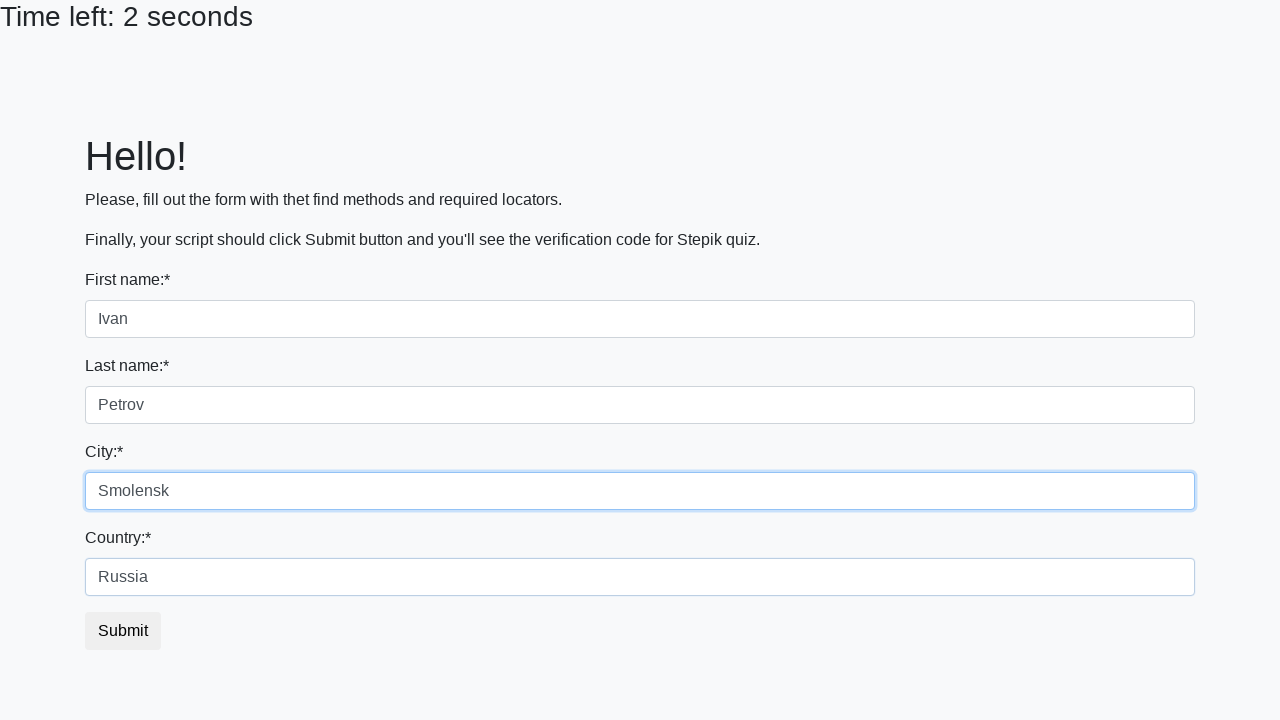

Clicked submit button at (123, 631) on button.btn
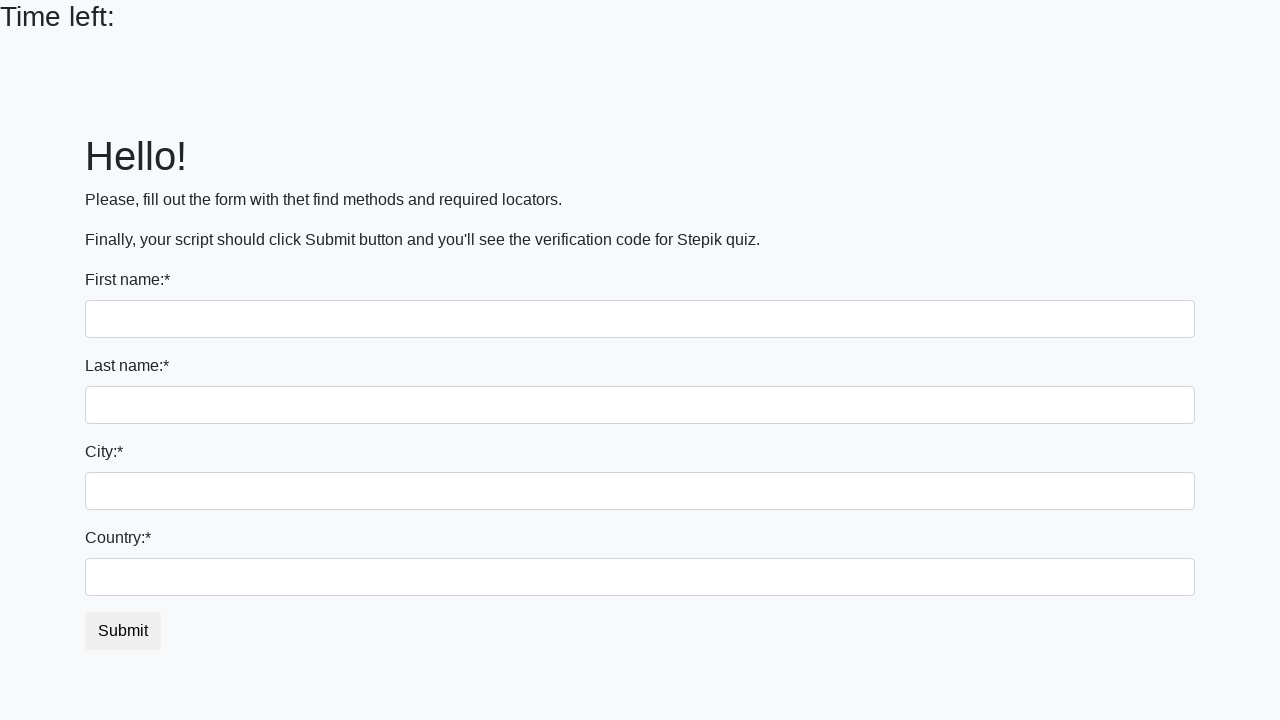

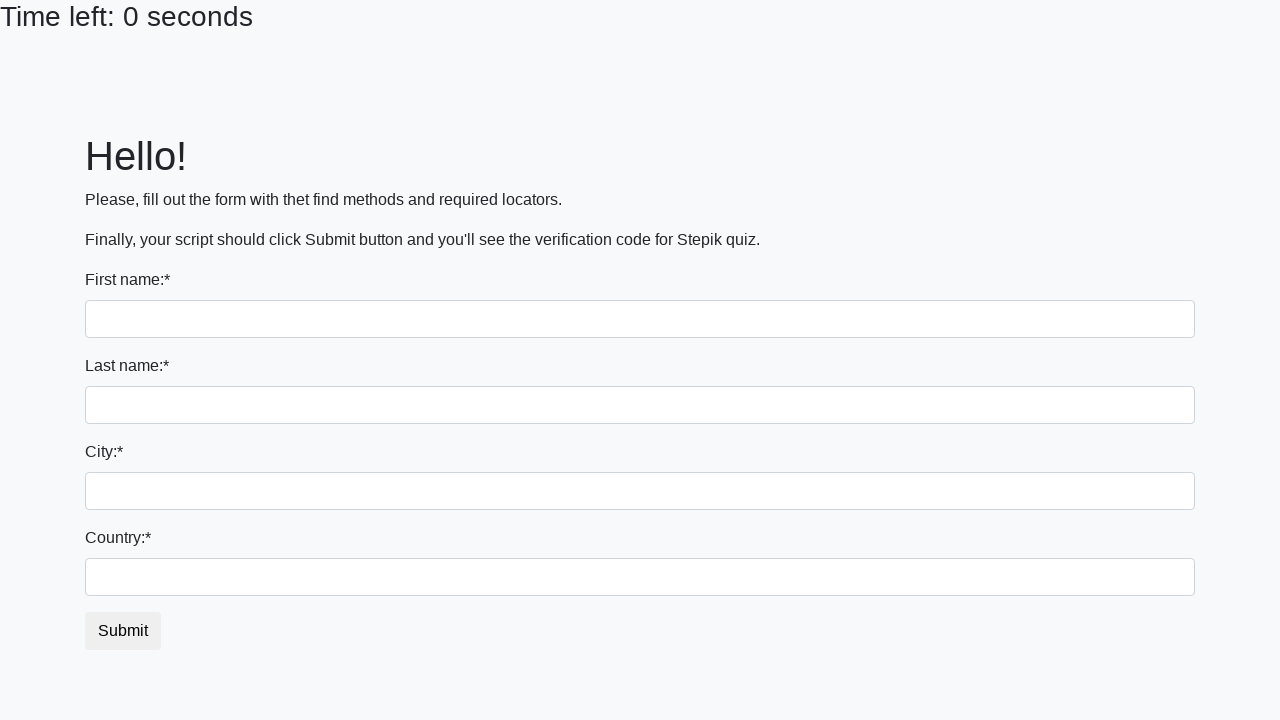